Tests button interactions on DemoQA's Buttons page by performing a double-click on the "Double Click Me" button and a right-click (context click) on the "Right Click Me" button, then verifying the confirmation messages appear.

Starting URL: https://demoqa.com/buttons

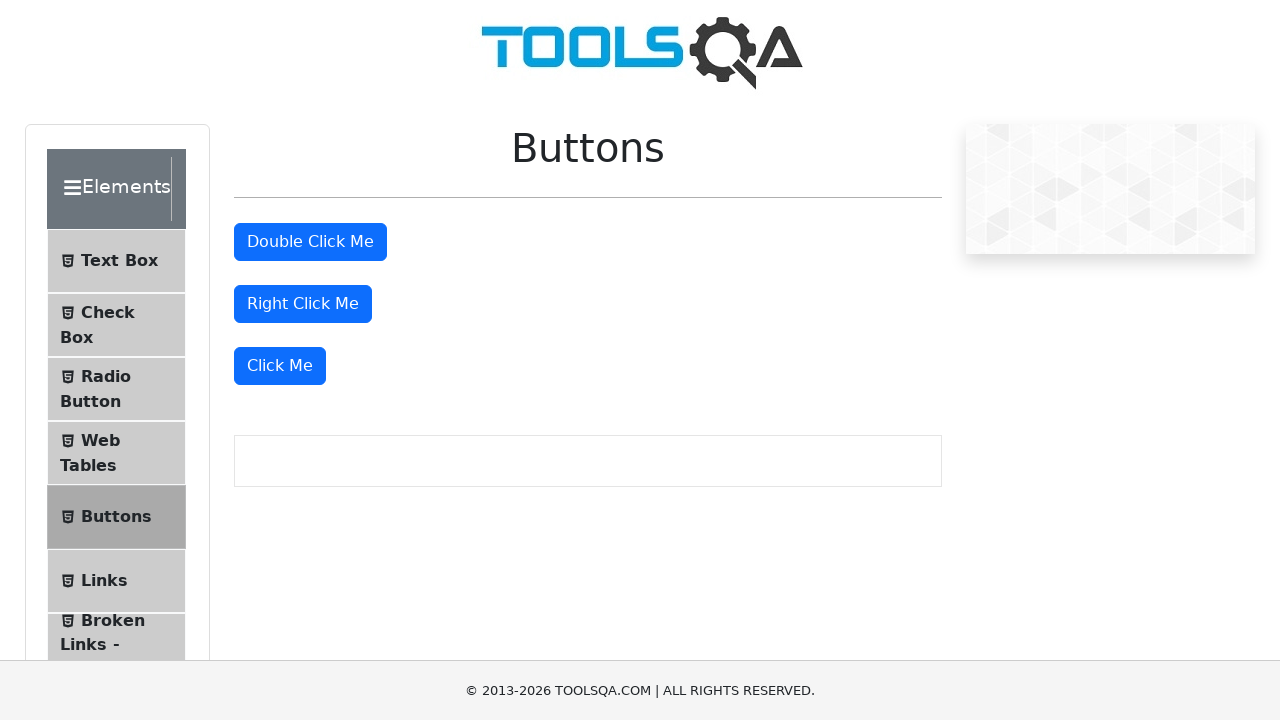

Double-clicked the 'Double Click Me' button at (310, 242) on button#doubleClickBtn
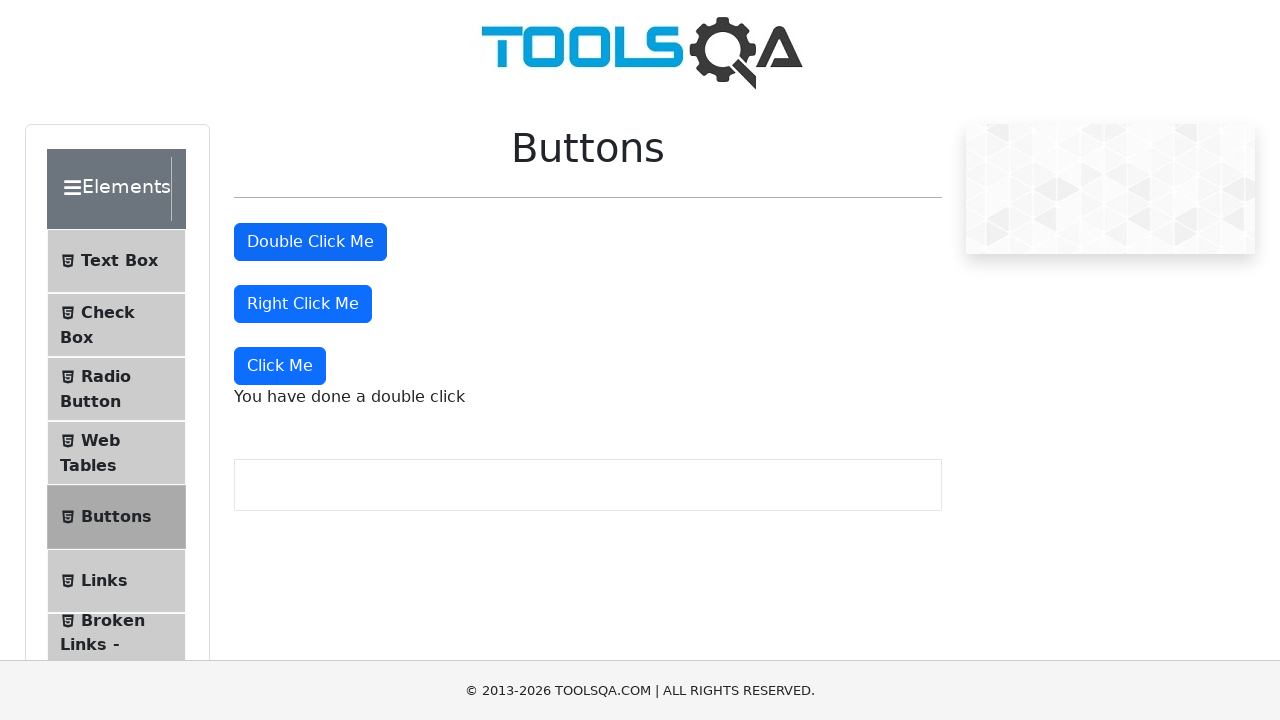

Double-click confirmation message appeared
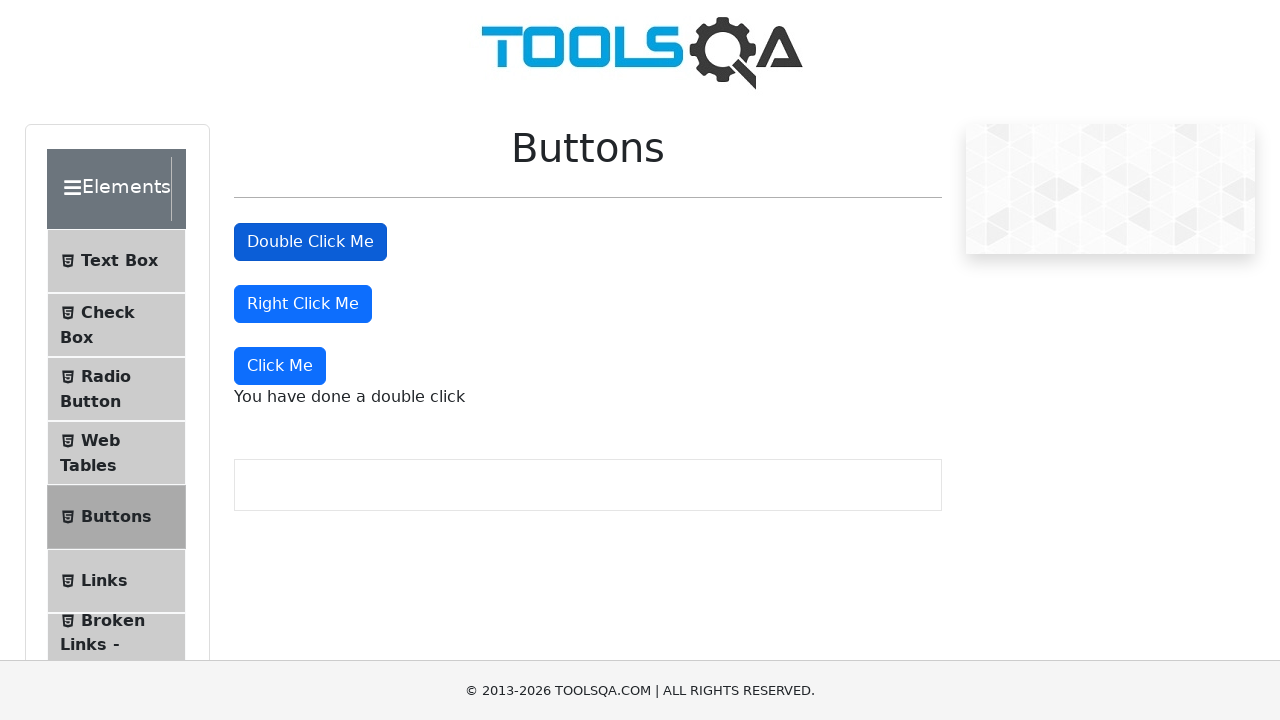

Retrieved double-click message: You have done a double click
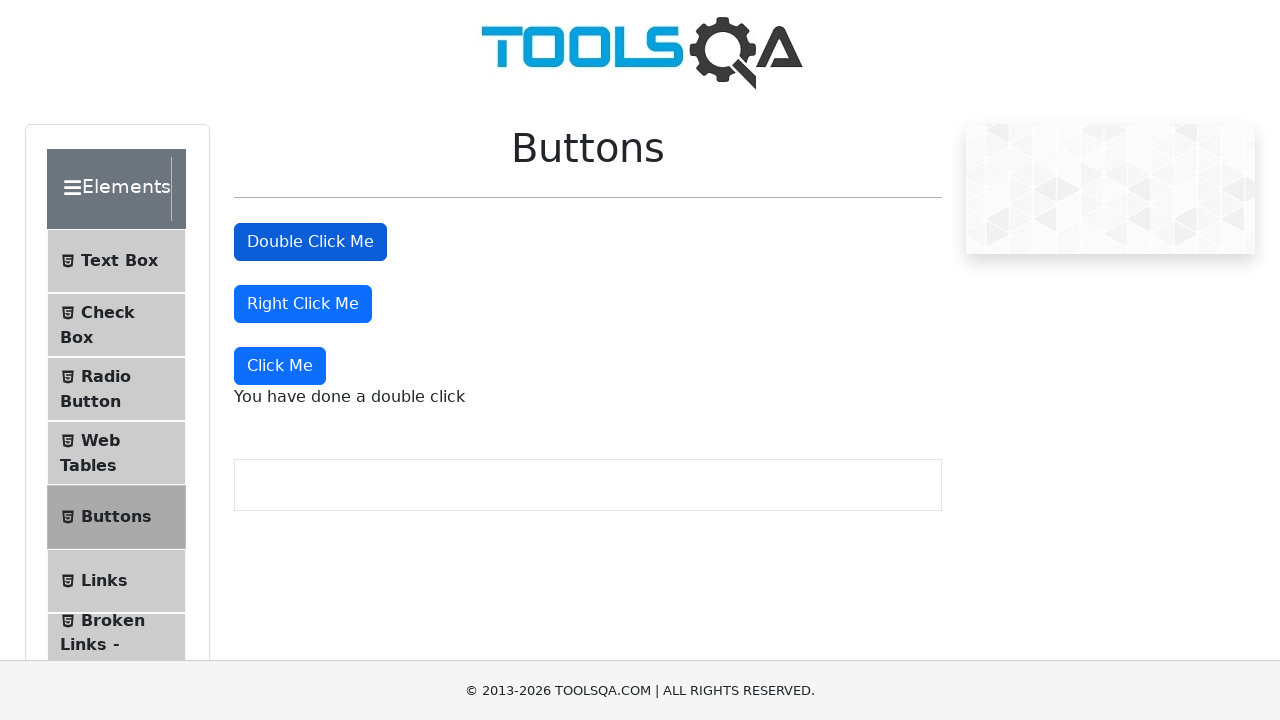

Right-clicked the 'Right Click Me' button at (303, 304) on button#rightClickBtn
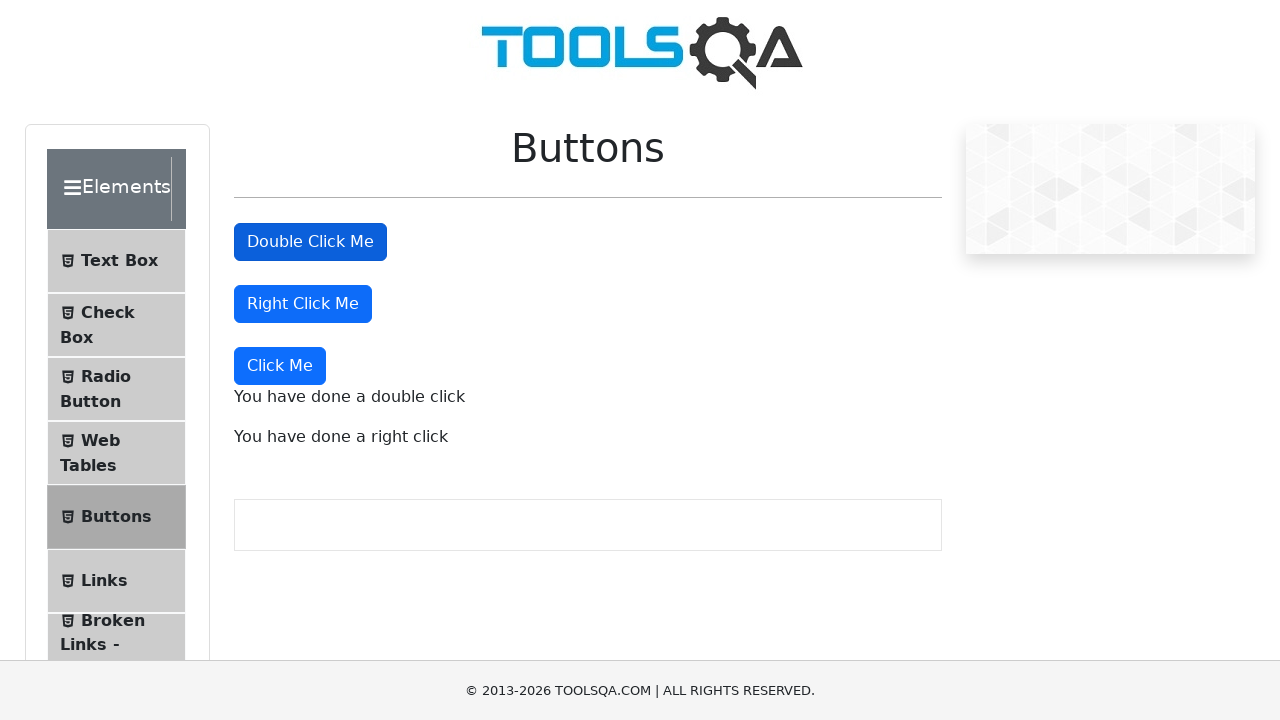

Right-click confirmation message appeared
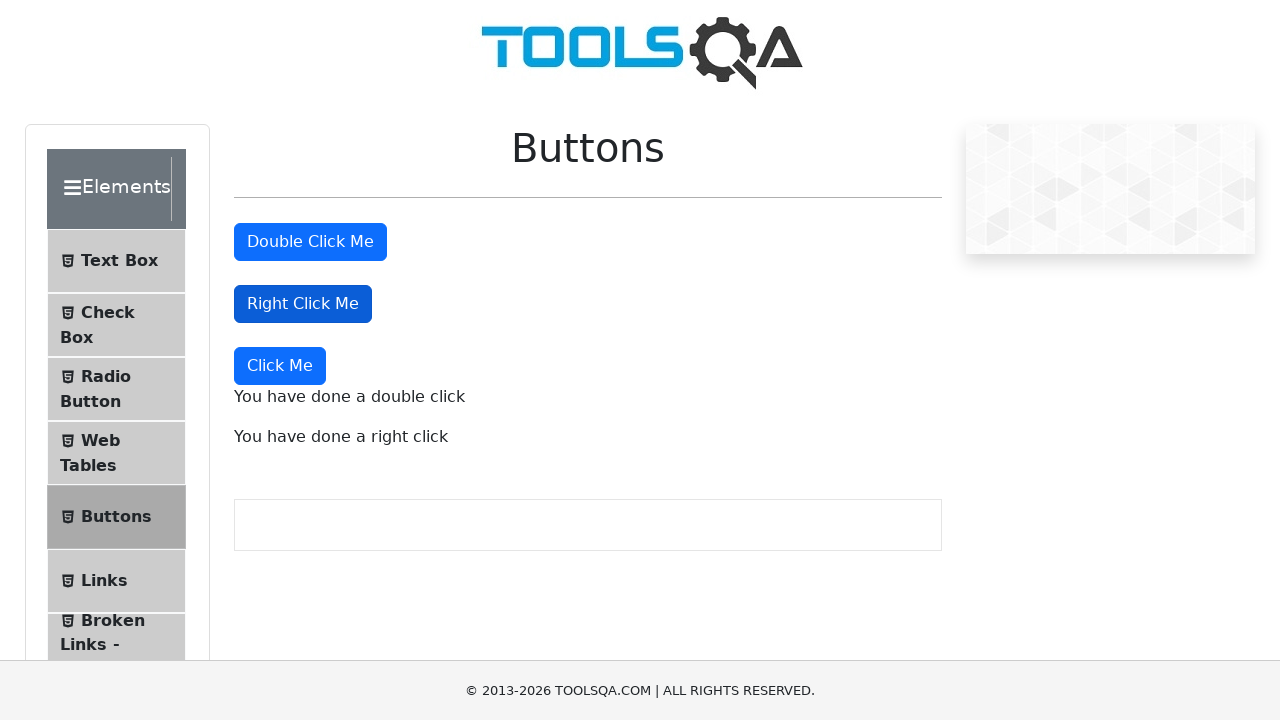

Retrieved right-click message: You have done a right click
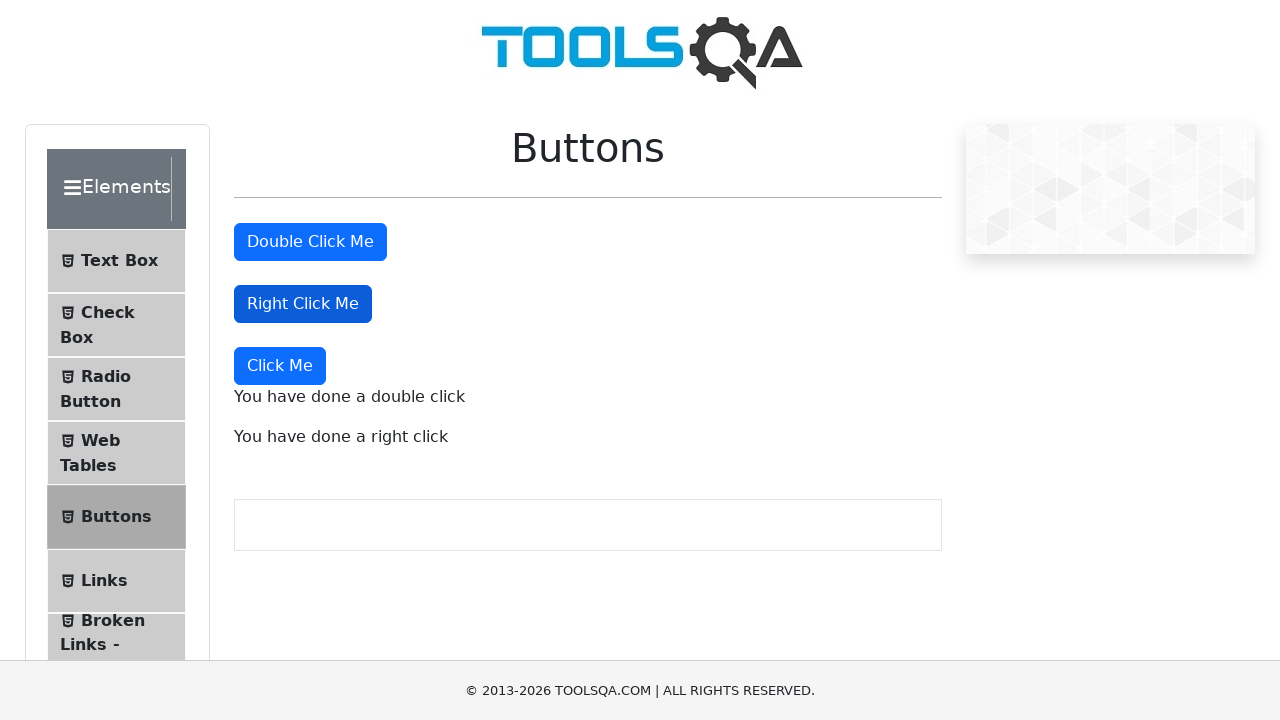

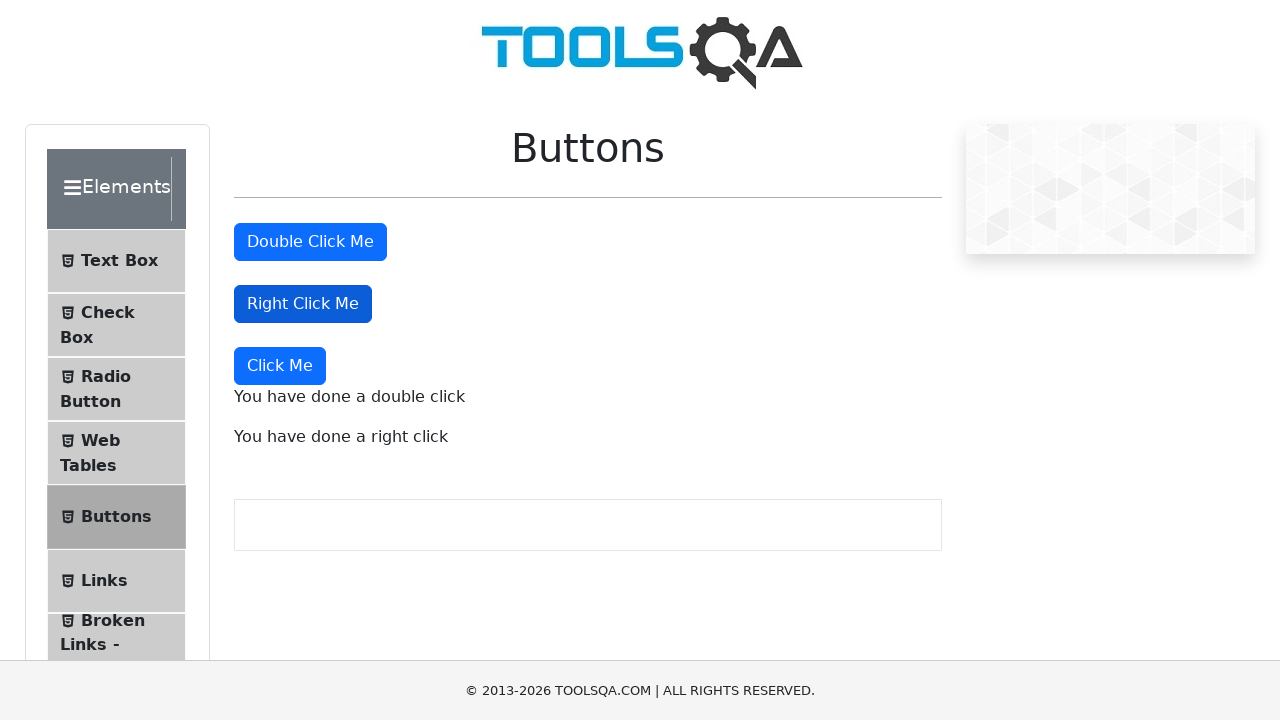